Tests the contact form functionality on DemoBlaze by clicking the Contact link, filling in email, name, and message fields, then submitting the form

Starting URL: https://www.demoblaze.com/index.html

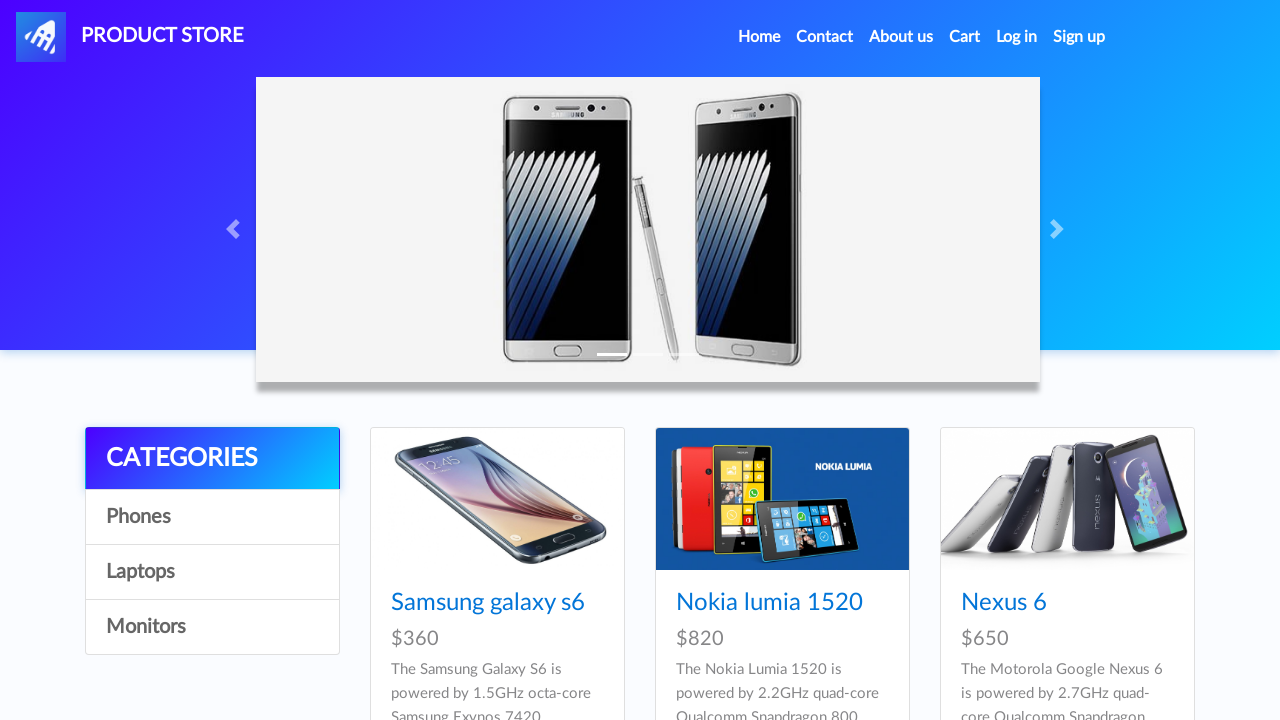

Clicked on Contact link in navigation at (825, 37) on a:has-text('Contact')
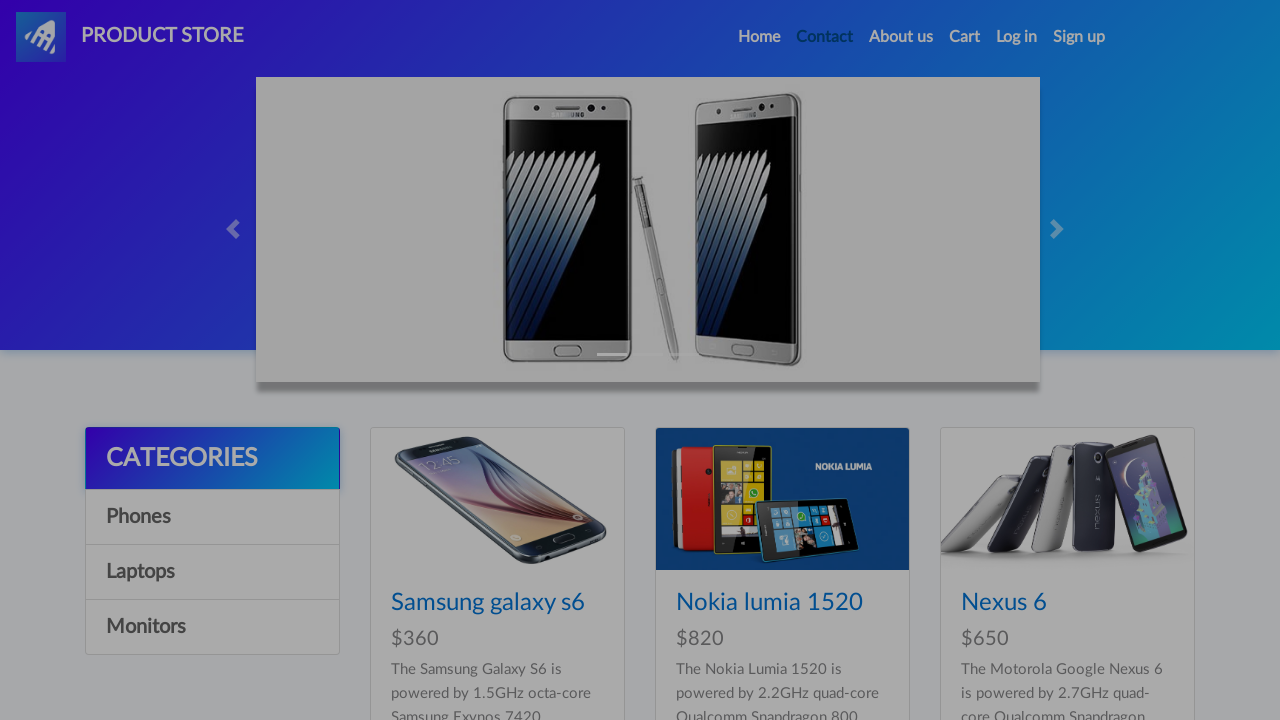

Contact modal appeared with email field visible
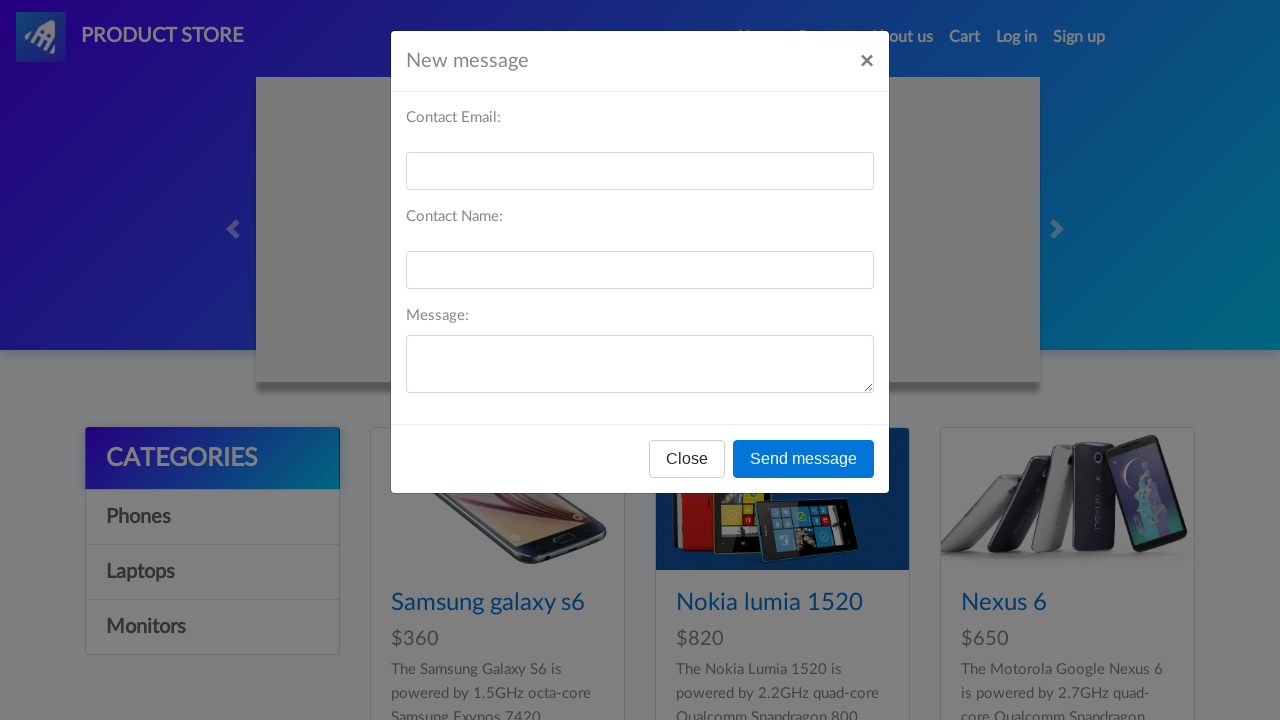

Filled email field with 'sarah.johnson@example.com' on #recipient-email
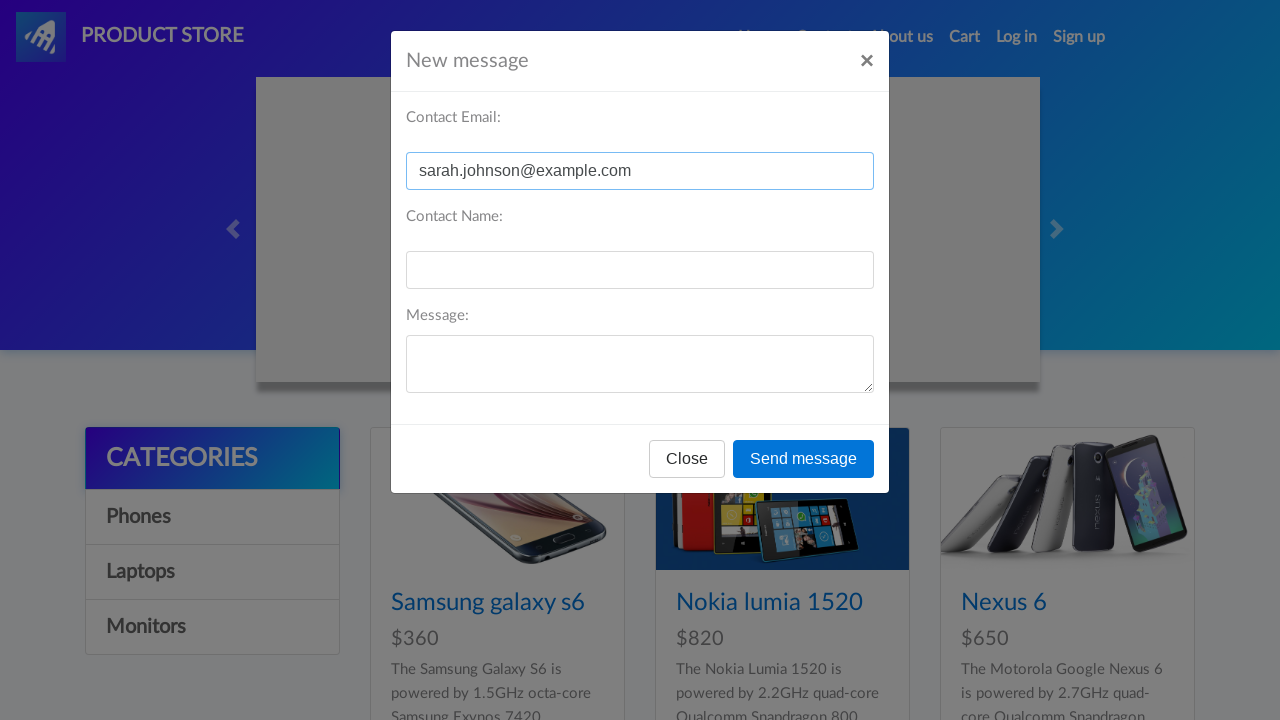

Filled name field with 'Sarah Johnson' on #recipient-name
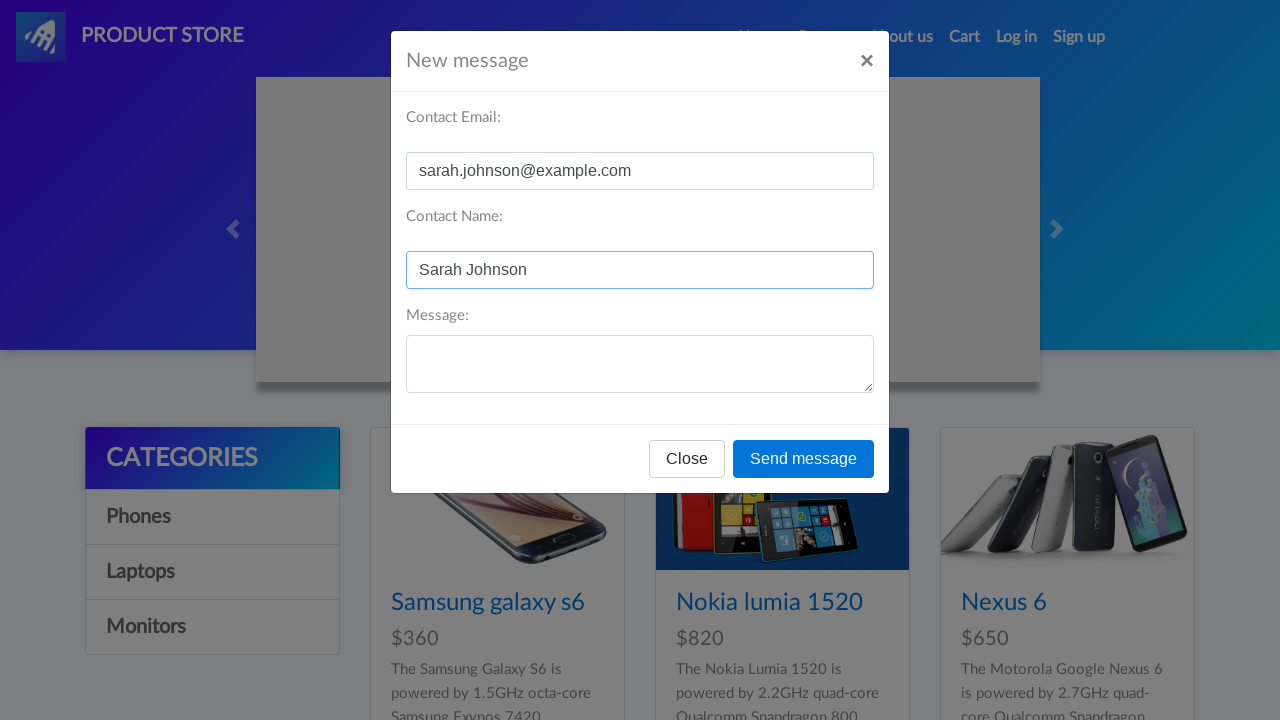

Filled message field with contact inquiry on #message-text
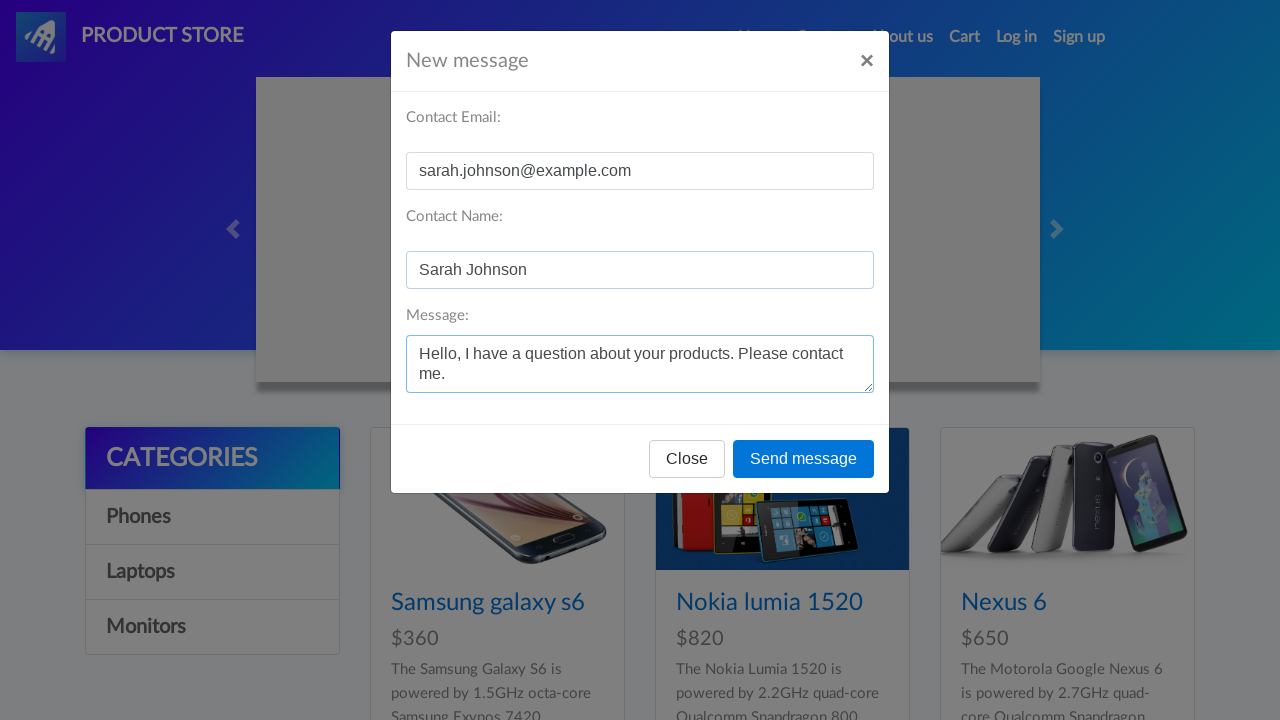

Clicked Send message button at (804, 459) on button:has-text('Send message')
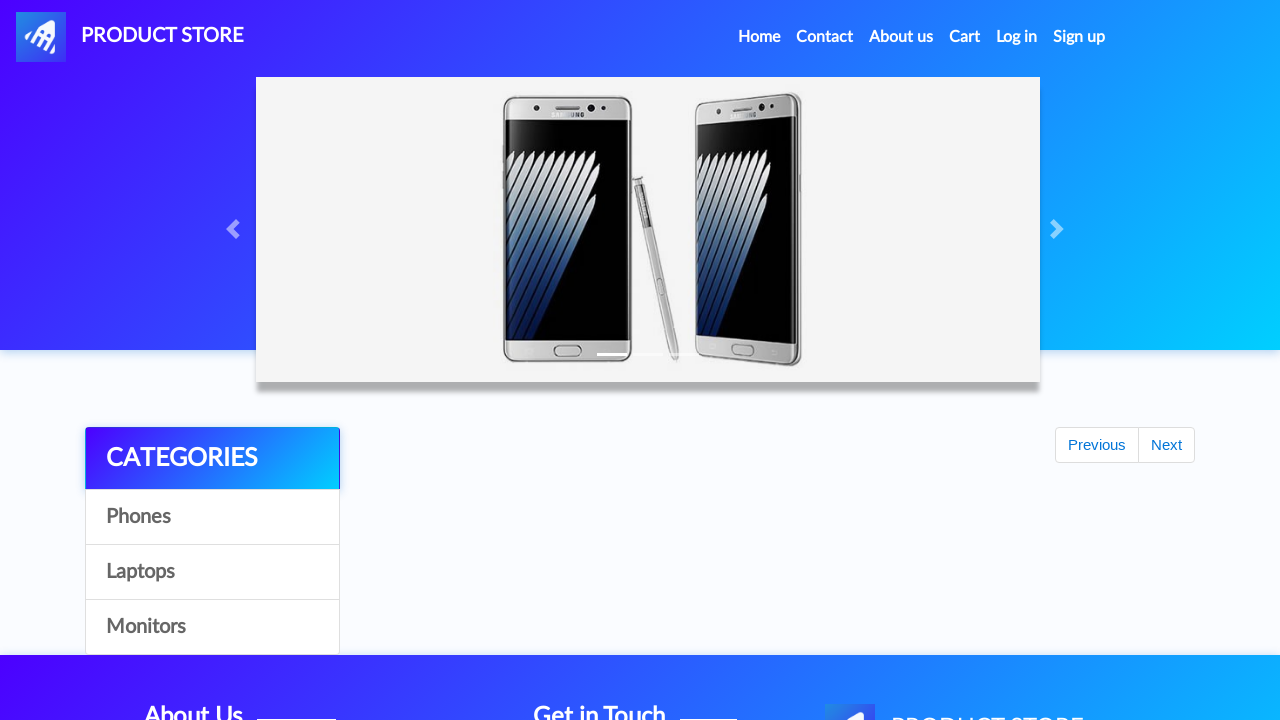

Accepted submission confirmation alert
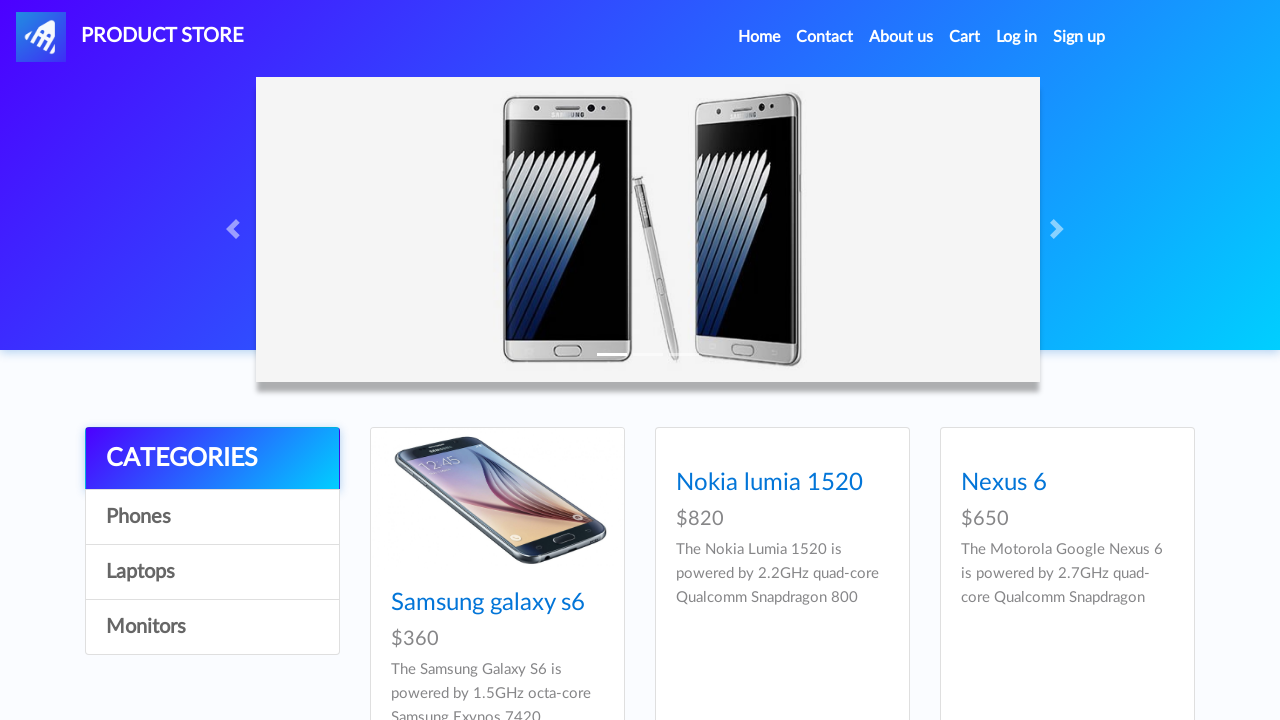

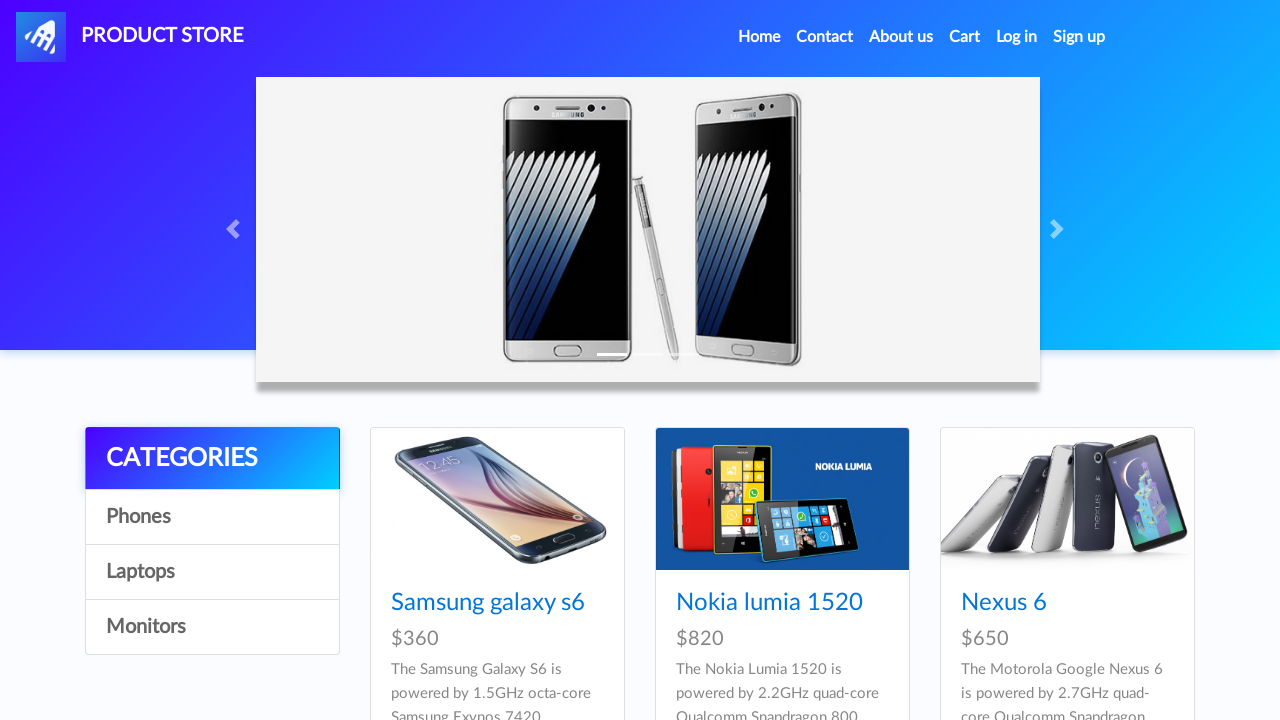